Tests alert handling by clicking a button that triggers a delayed alert and accepting it

Starting URL: https://demoqa.com/alerts

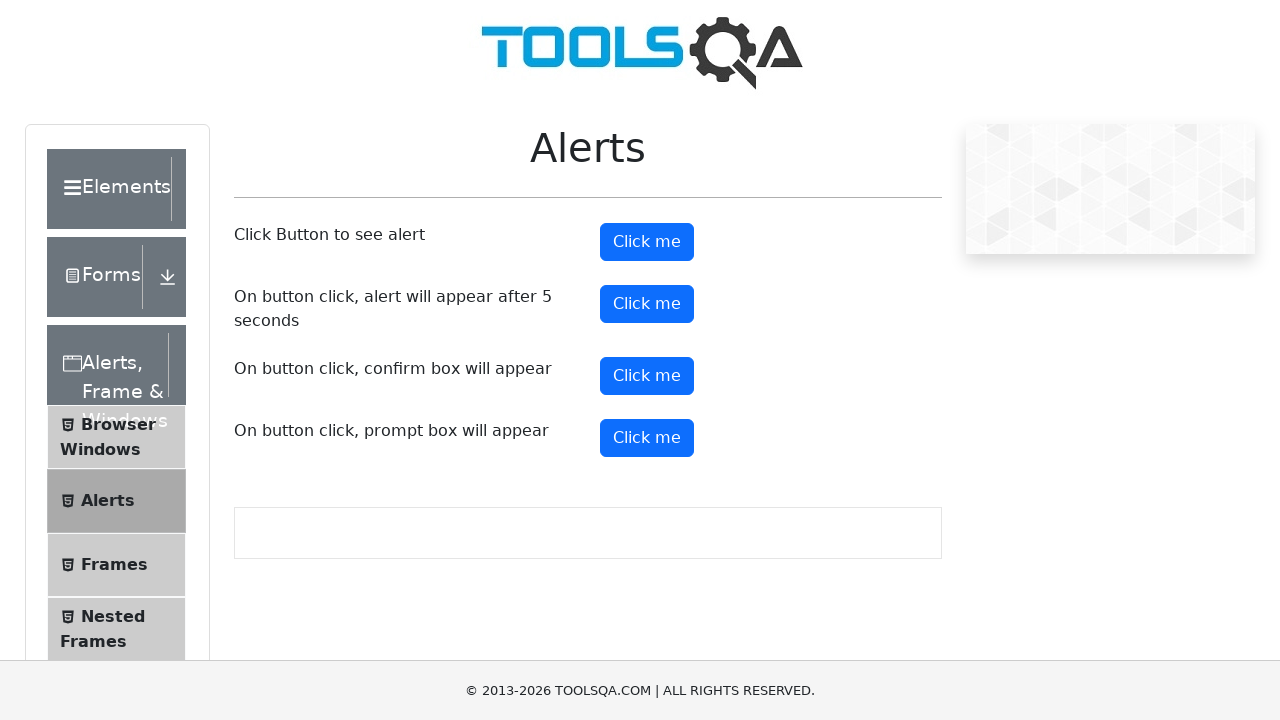

Clicked button to trigger delayed alert at (647, 304) on #timerAlertButton
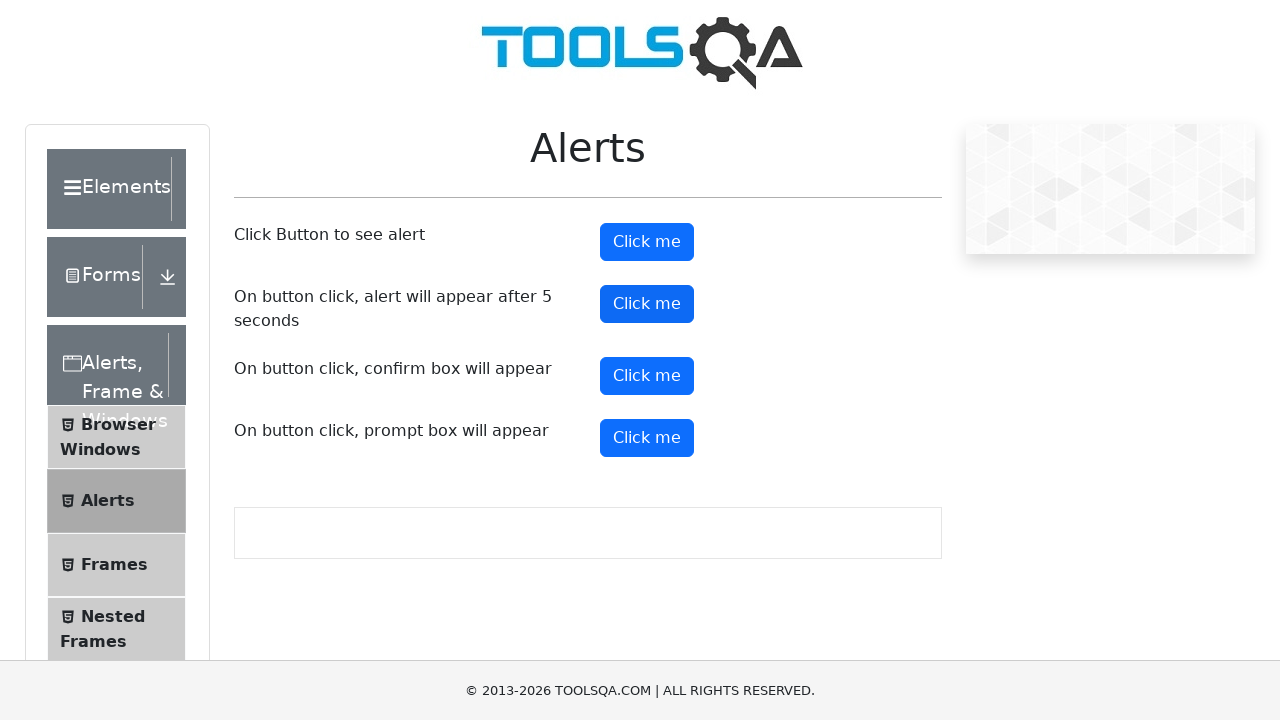

Set up dialog handler to accept alerts
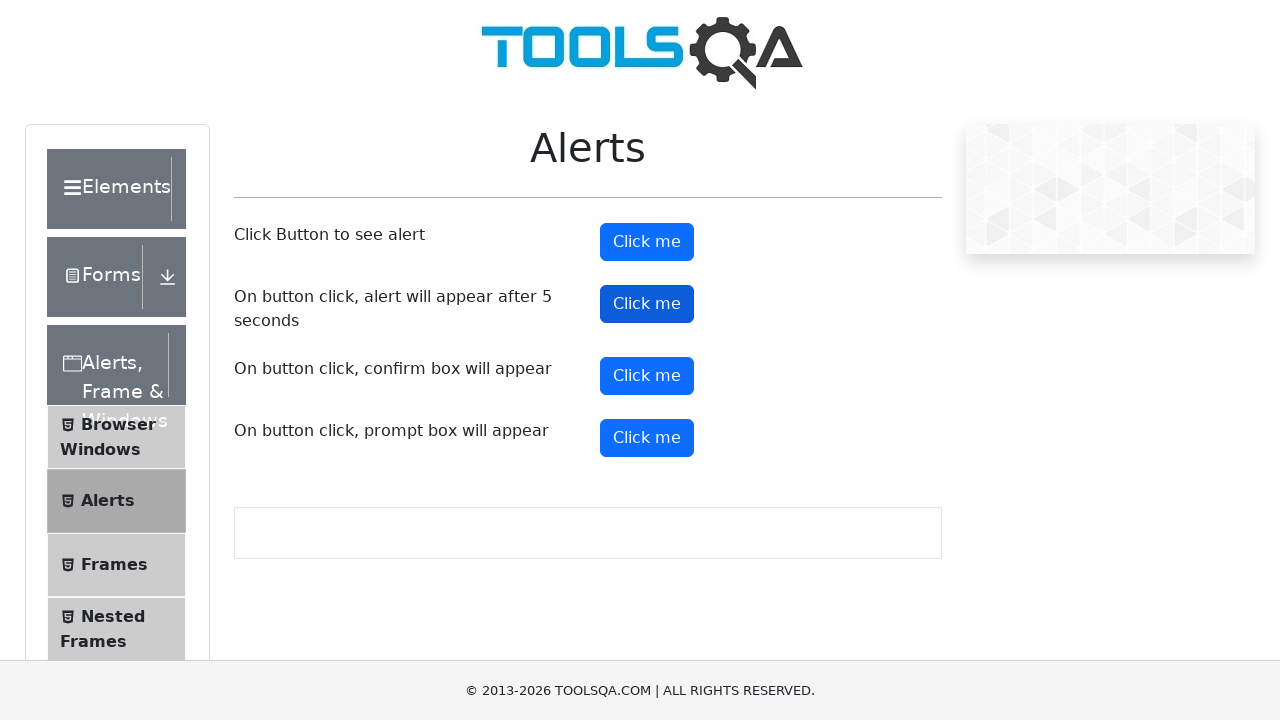

Waited for delayed alert to appear and be accepted
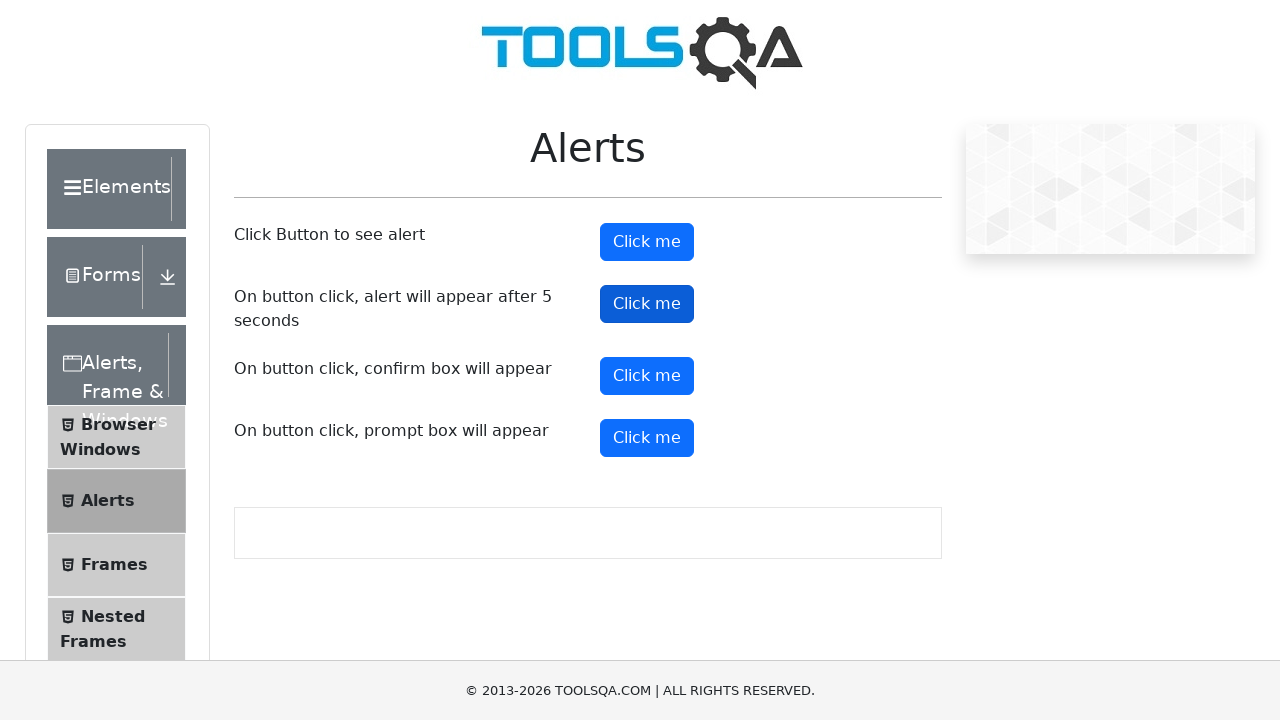

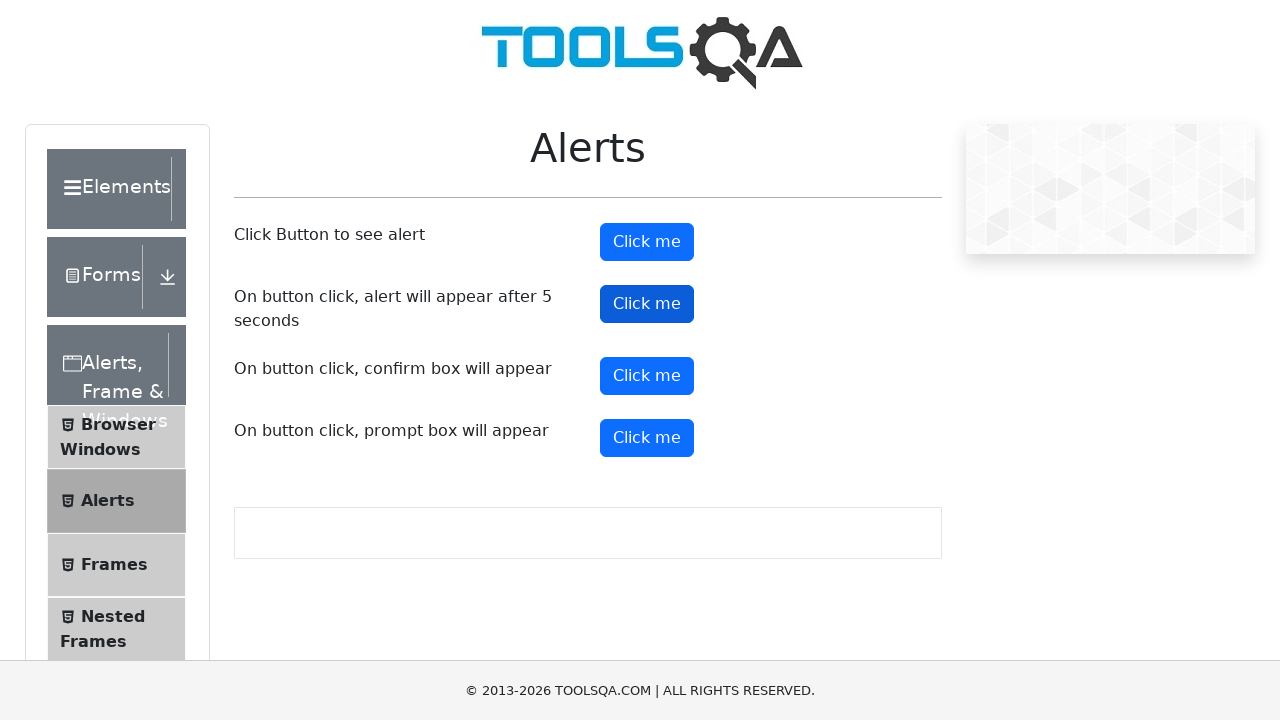